Tests a wait scenario where a button becomes clickable after a delay, clicks the verify button, and verifies that a success message is displayed.

Starting URL: http://suninjuly.github.io/wait2.html

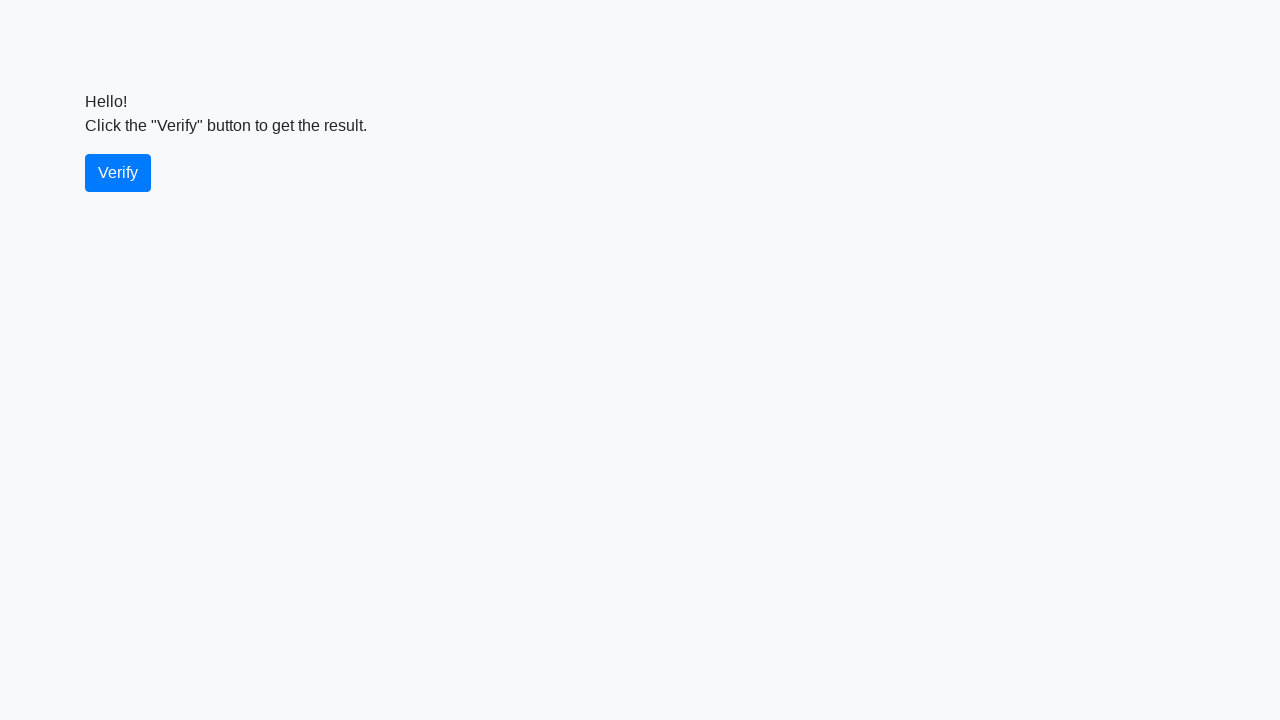

Waited for verify button to become visible
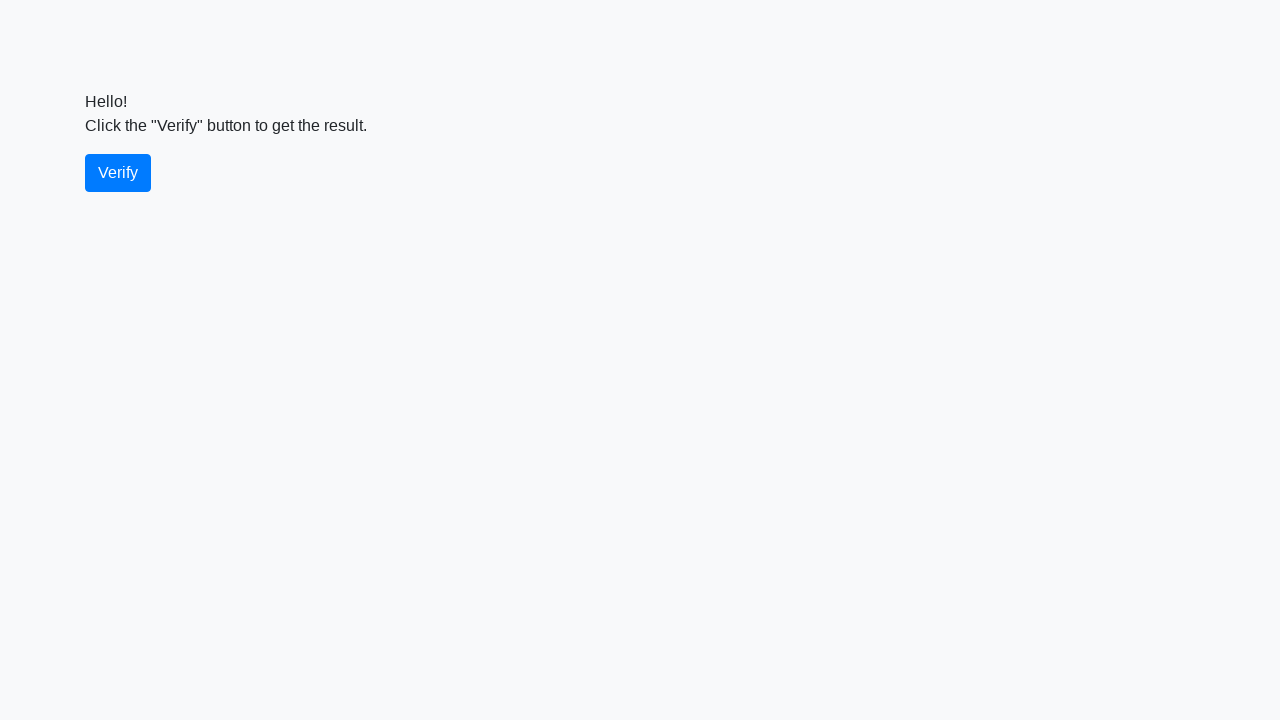

Clicked the verify button at (118, 173) on #verify
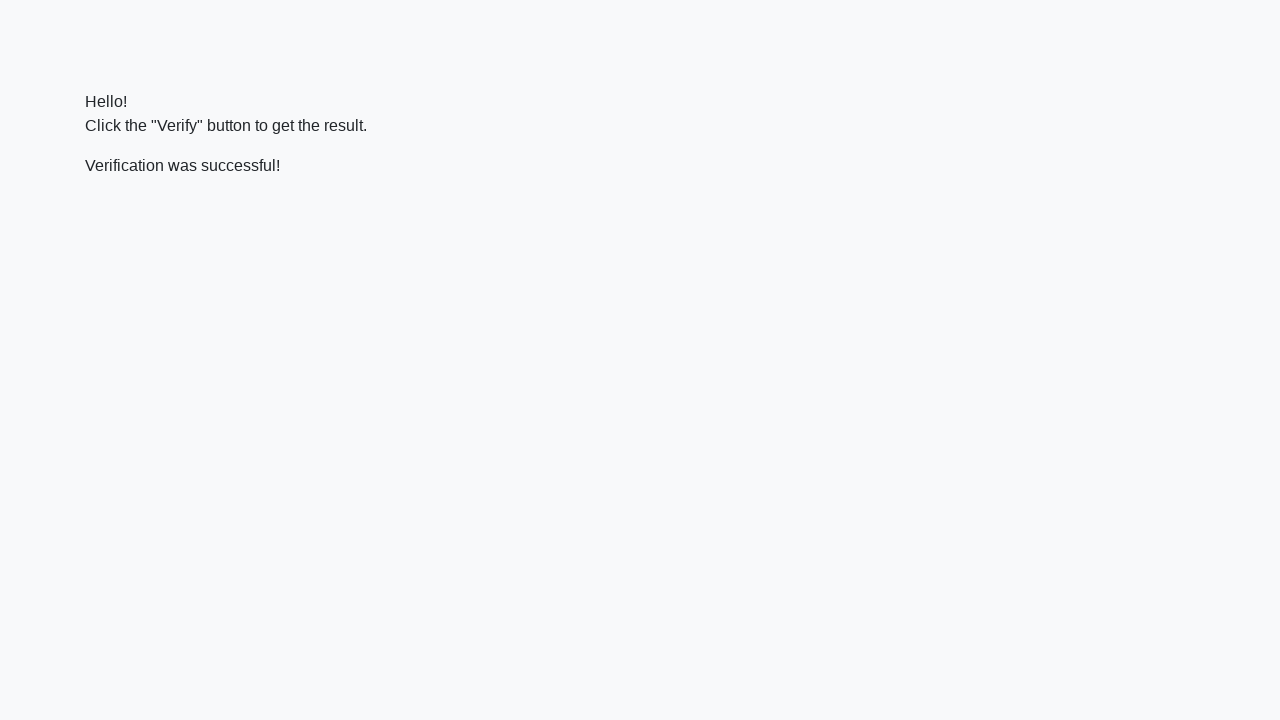

Waited for success message to appear
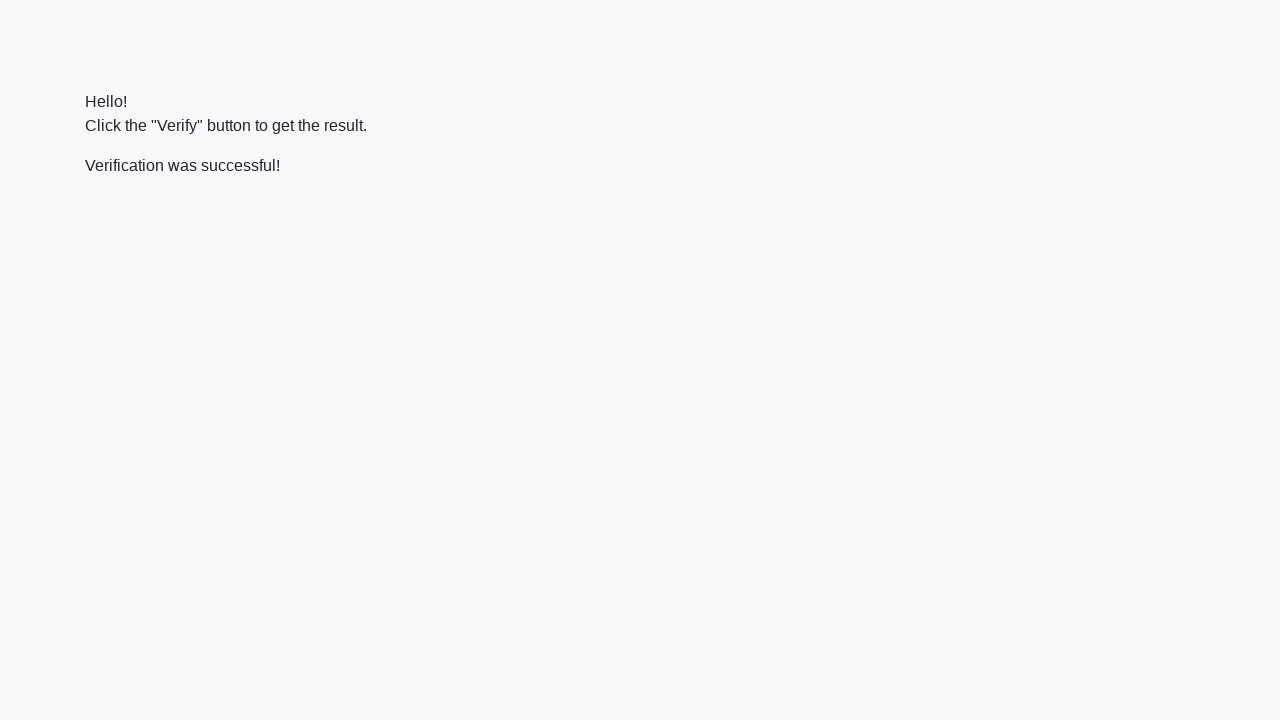

Located the success message element
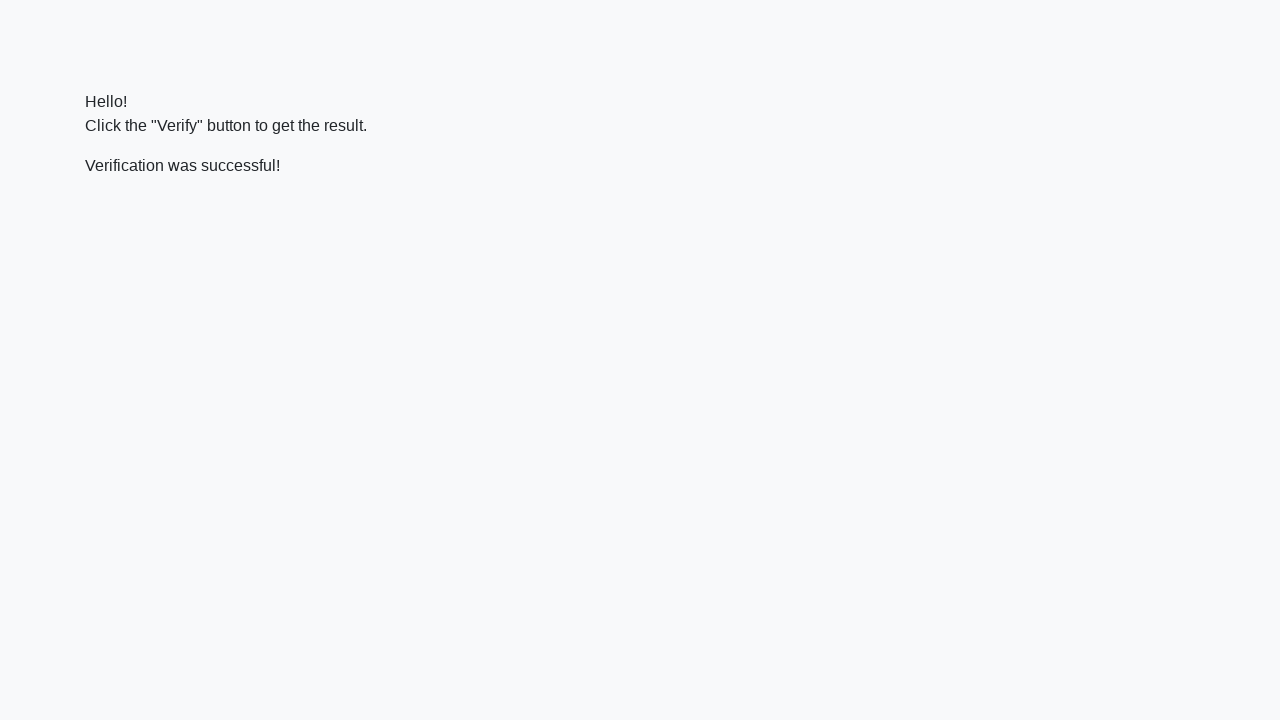

Verified success message contains 'successful'
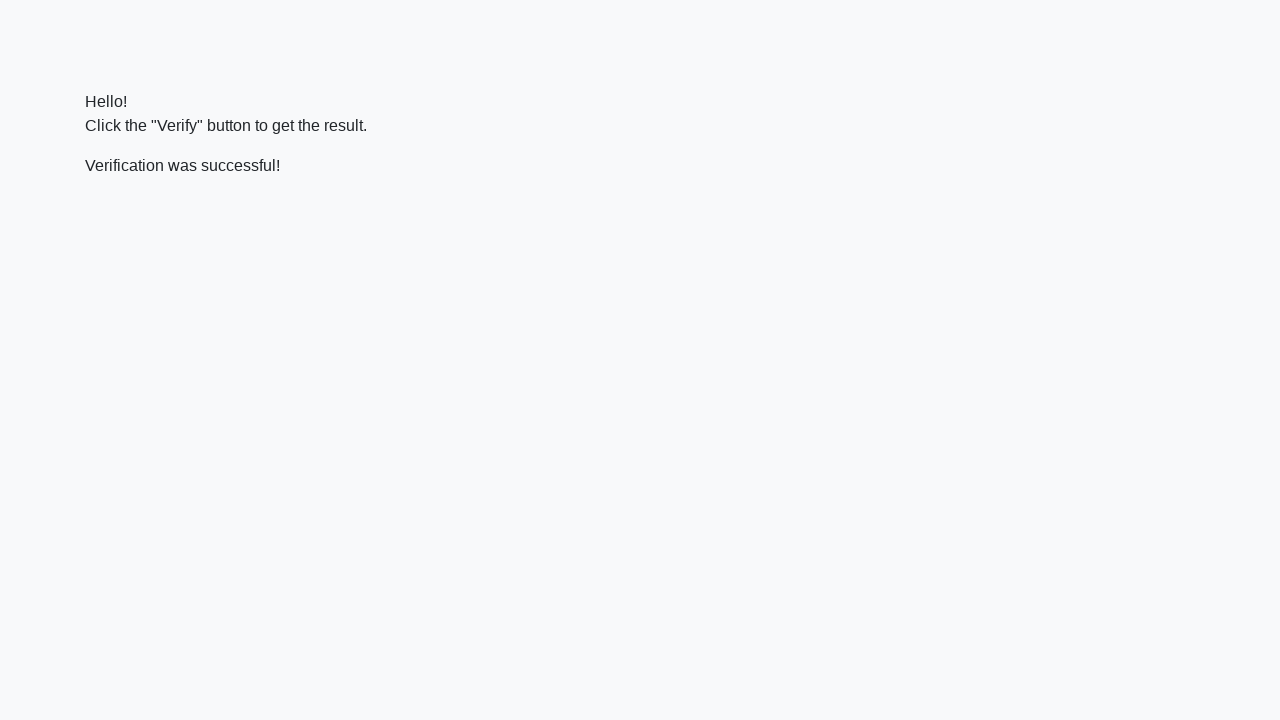

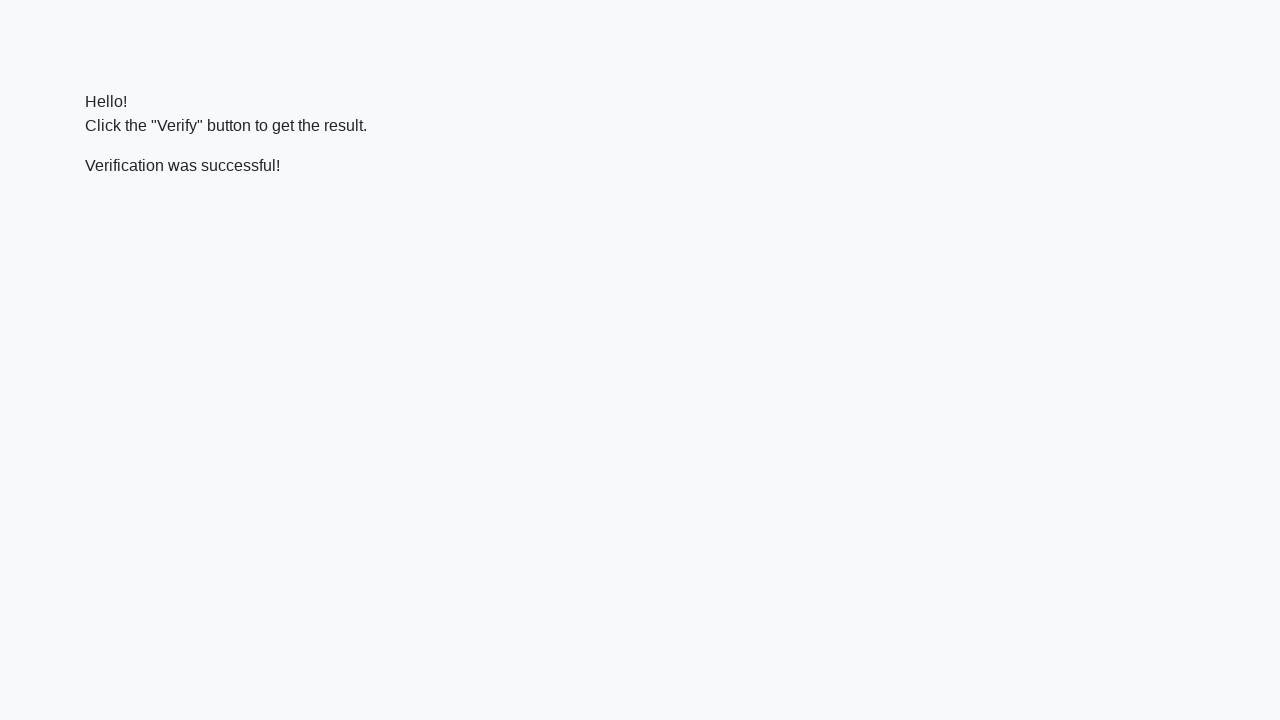